Tests JavaScript confirmation alert handling by clicking a button to trigger an alert, accepting it, and verifying the result text on the page.

Starting URL: http://the-internet.herokuapp.com/javascript_alerts

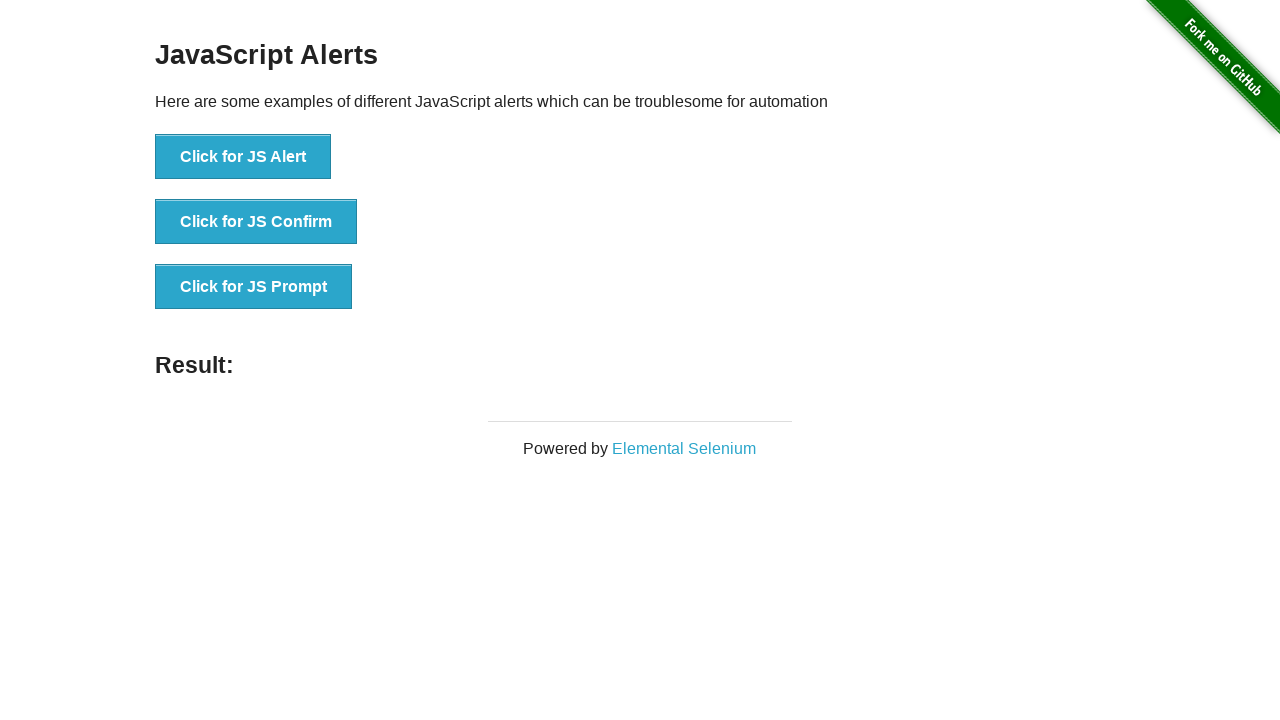

Set up dialog handler to accept confirmation alerts
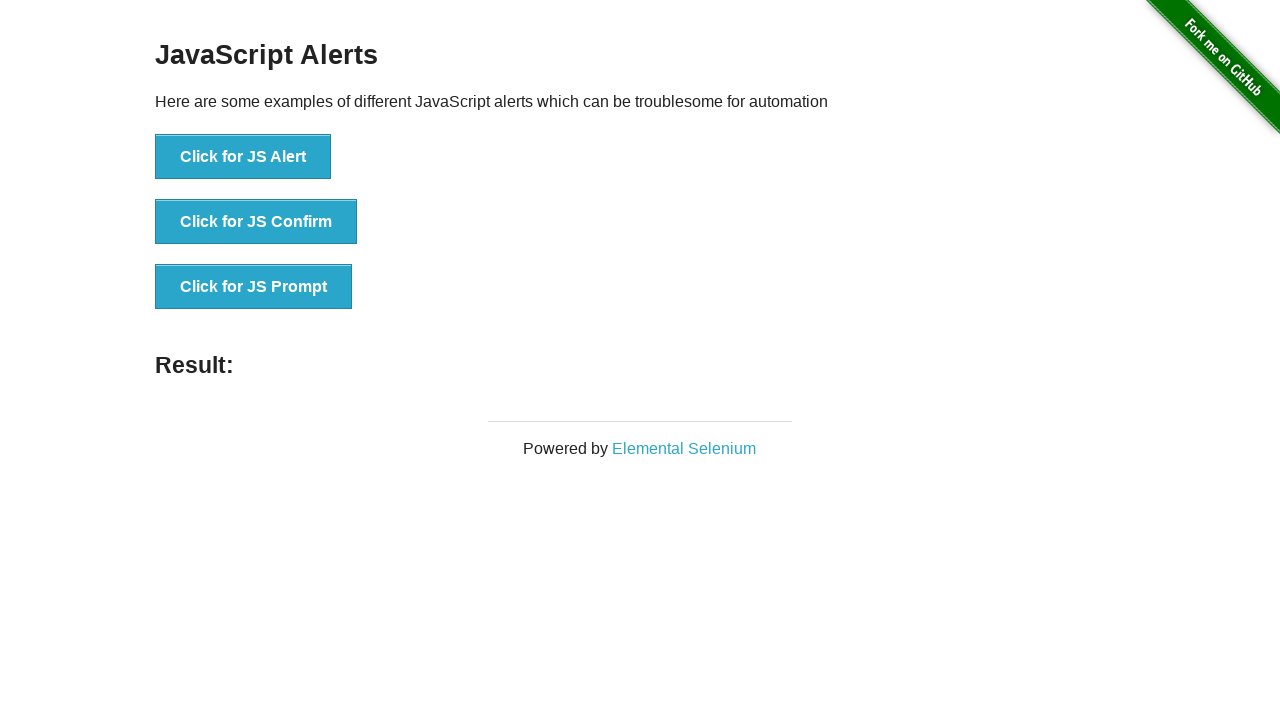

Clicked the second button to trigger JavaScript confirmation alert at (256, 222) on button >> nth=1
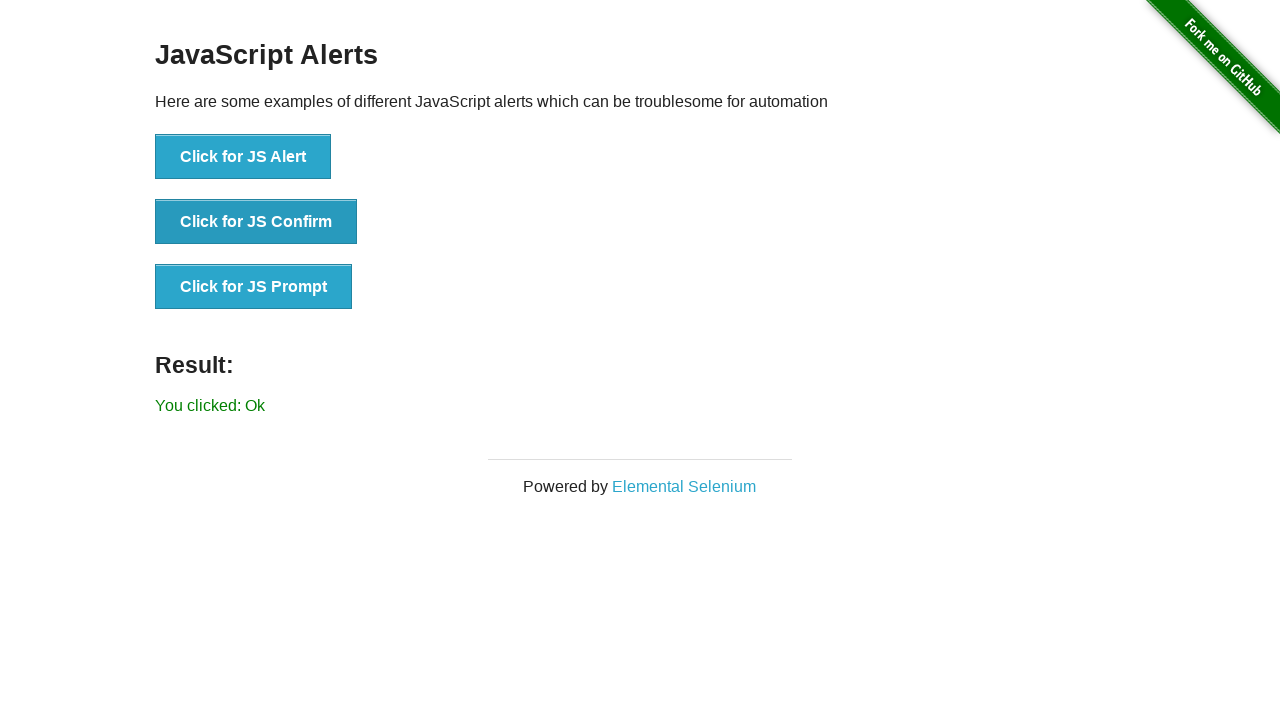

Result element loaded after accepting confirmation alert
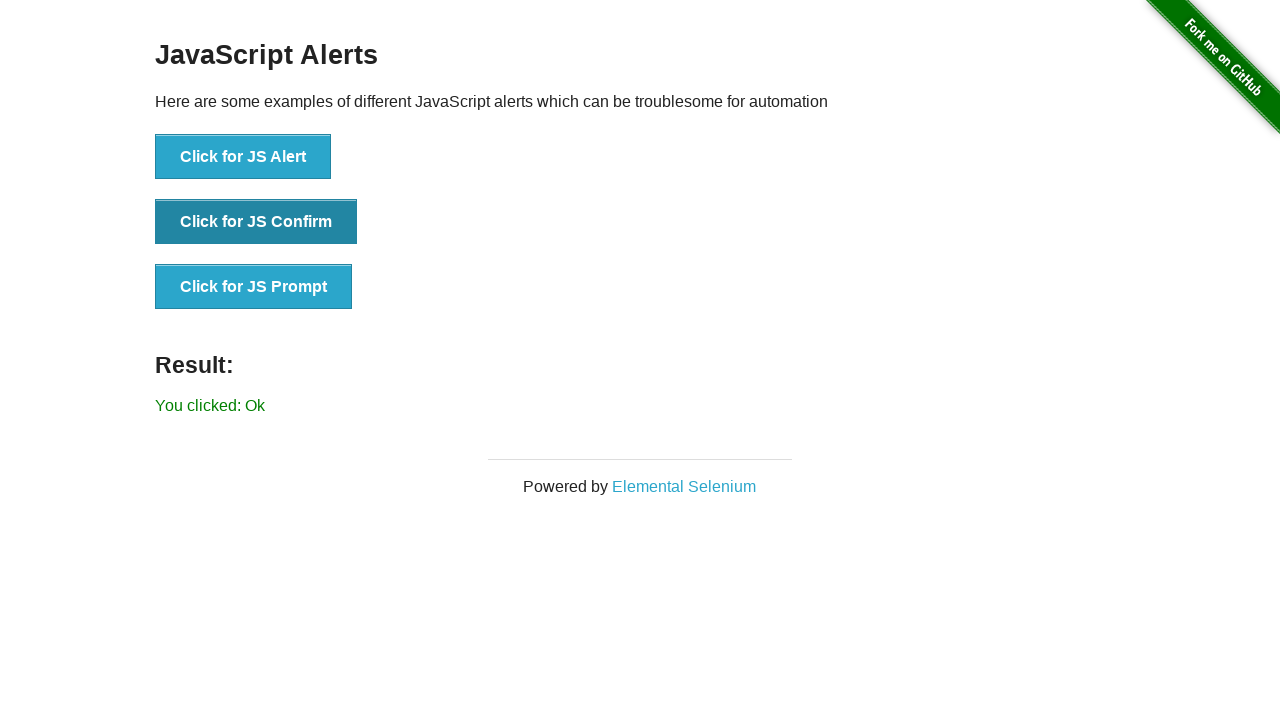

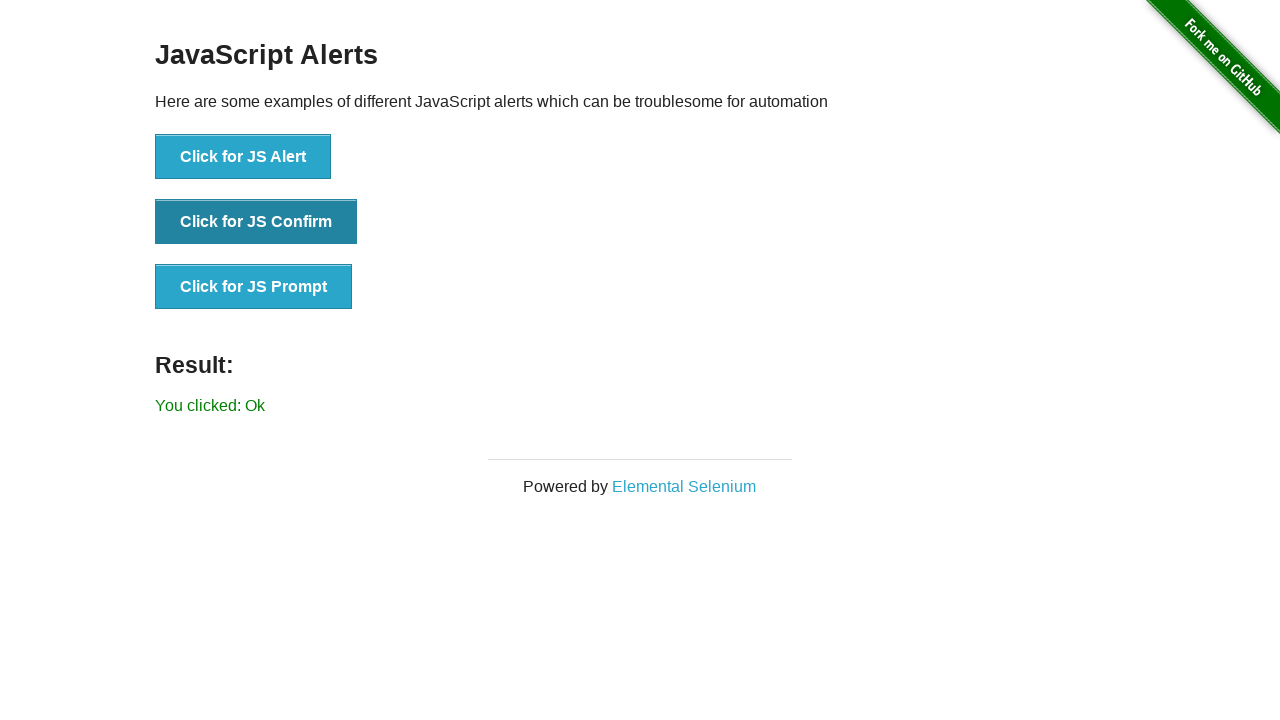